Tests checkbox functionality by clicking a checkbox, verifying it's selected, clicking again to uncheck, and verifying it's unselected. Also counts the number of checkbox options on the page.

Starting URL: https://rahulshettyacademy.com/AutomationPractice/

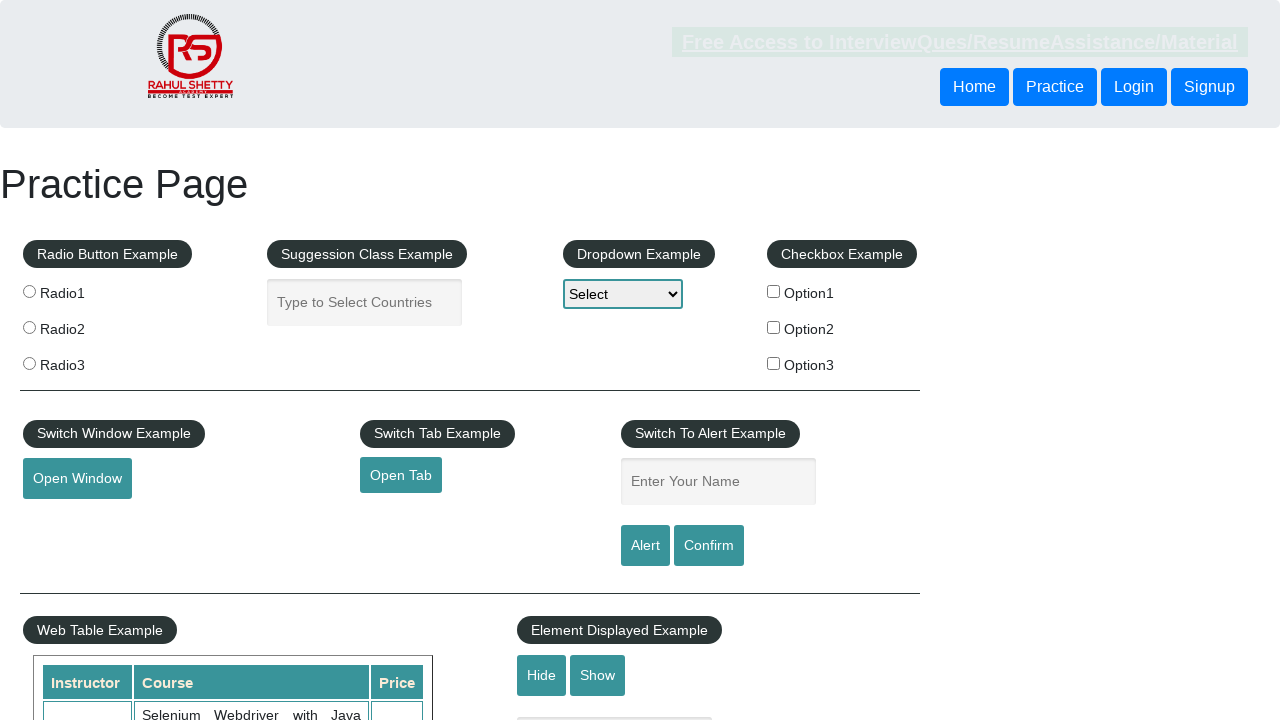

Navigated to AutomationPractice page
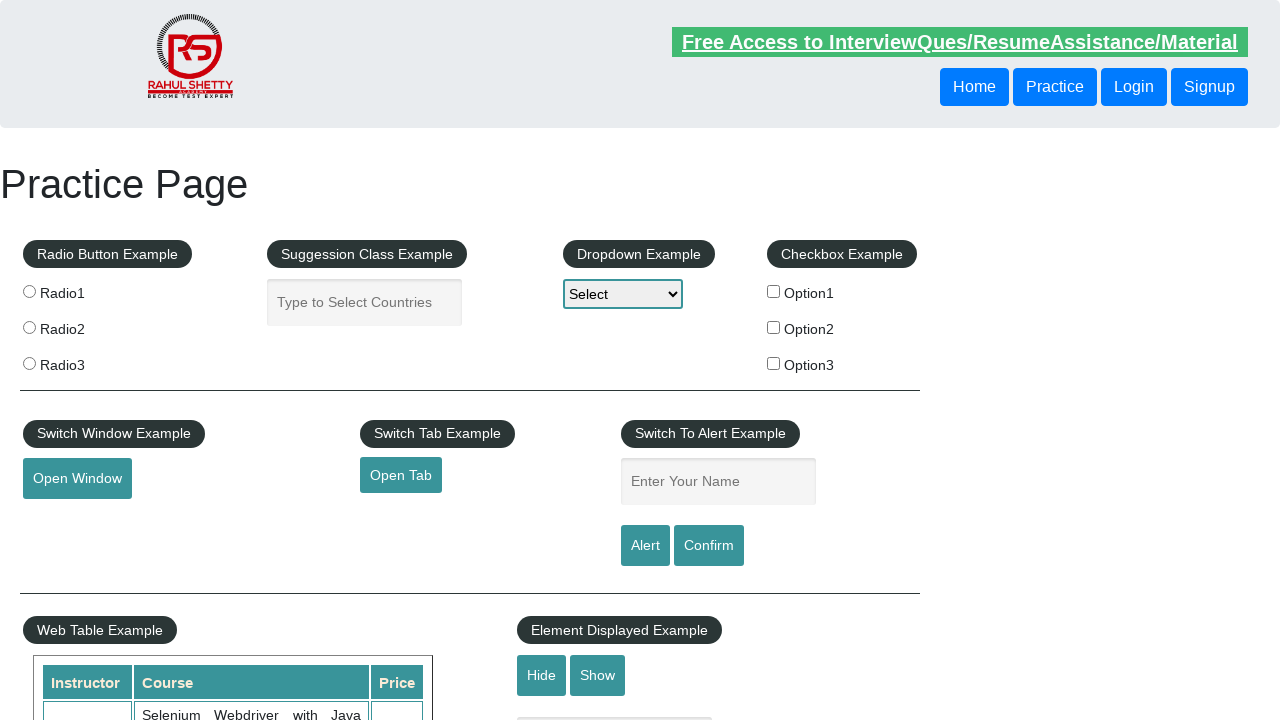

Clicked first checkbox to select it at (774, 291) on #checkBoxOption1
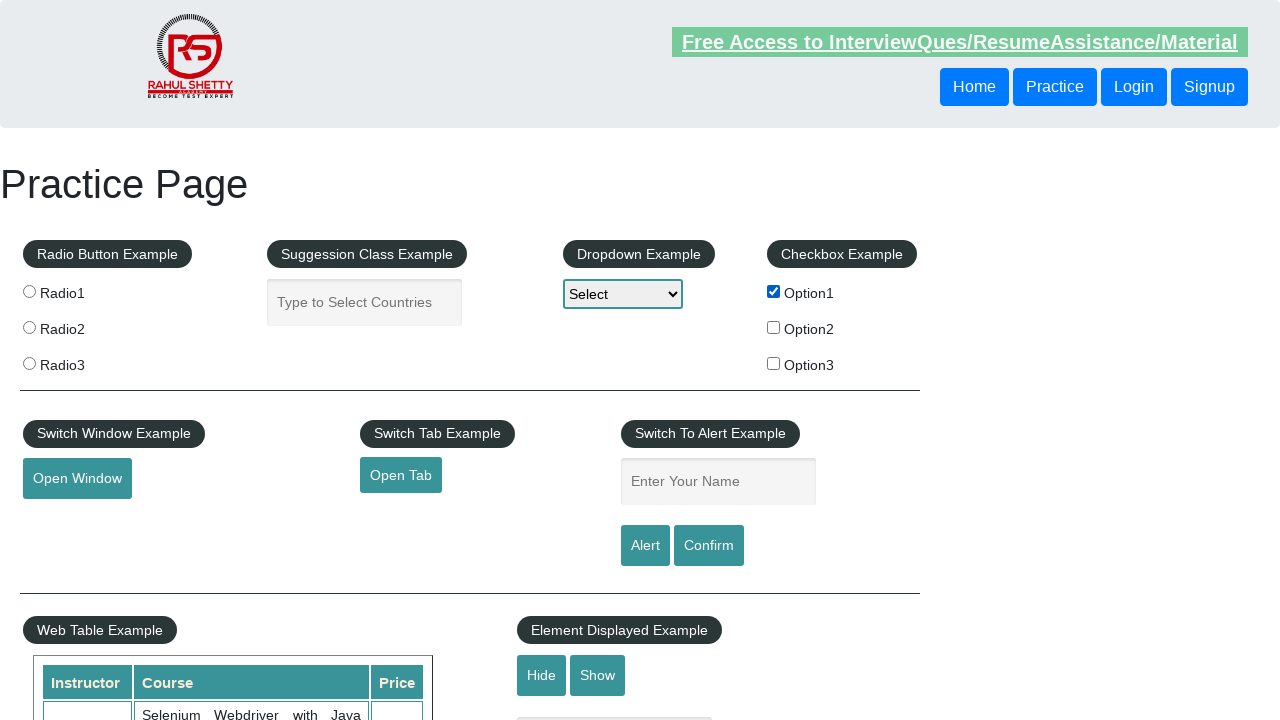

Verified that first checkbox is selected
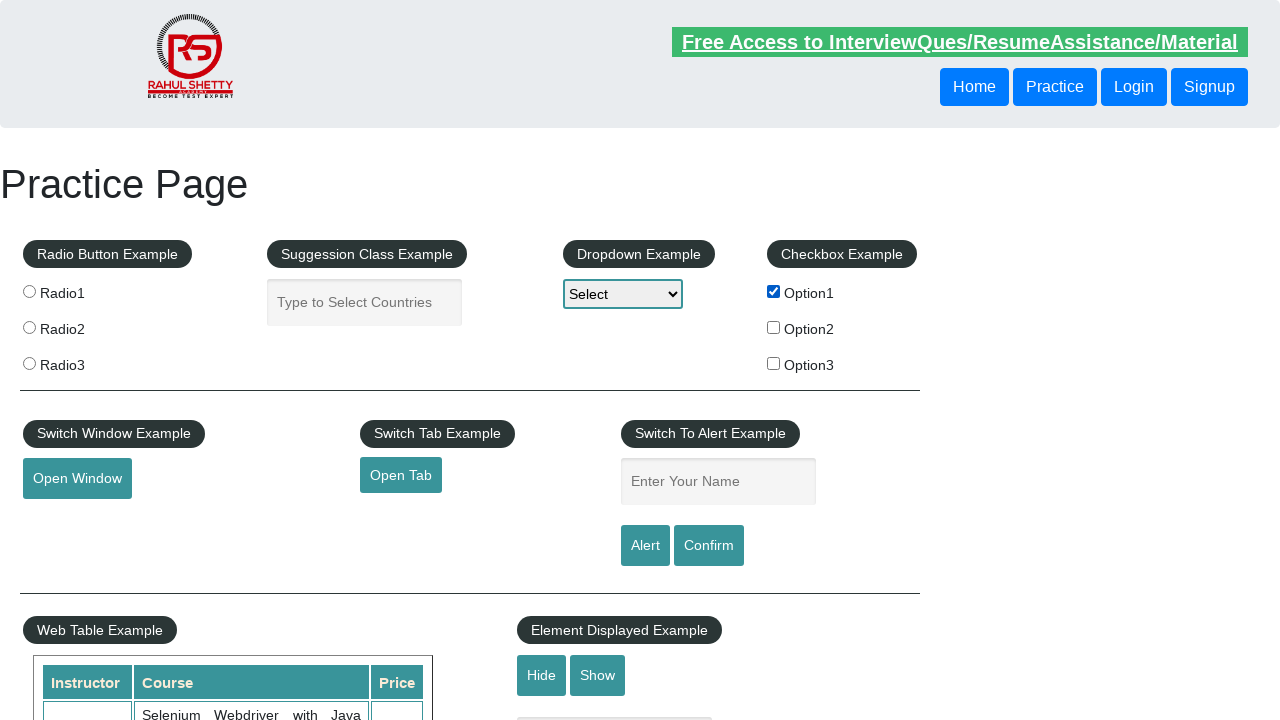

Clicked first checkbox again to unselect it at (774, 291) on #checkBoxOption1
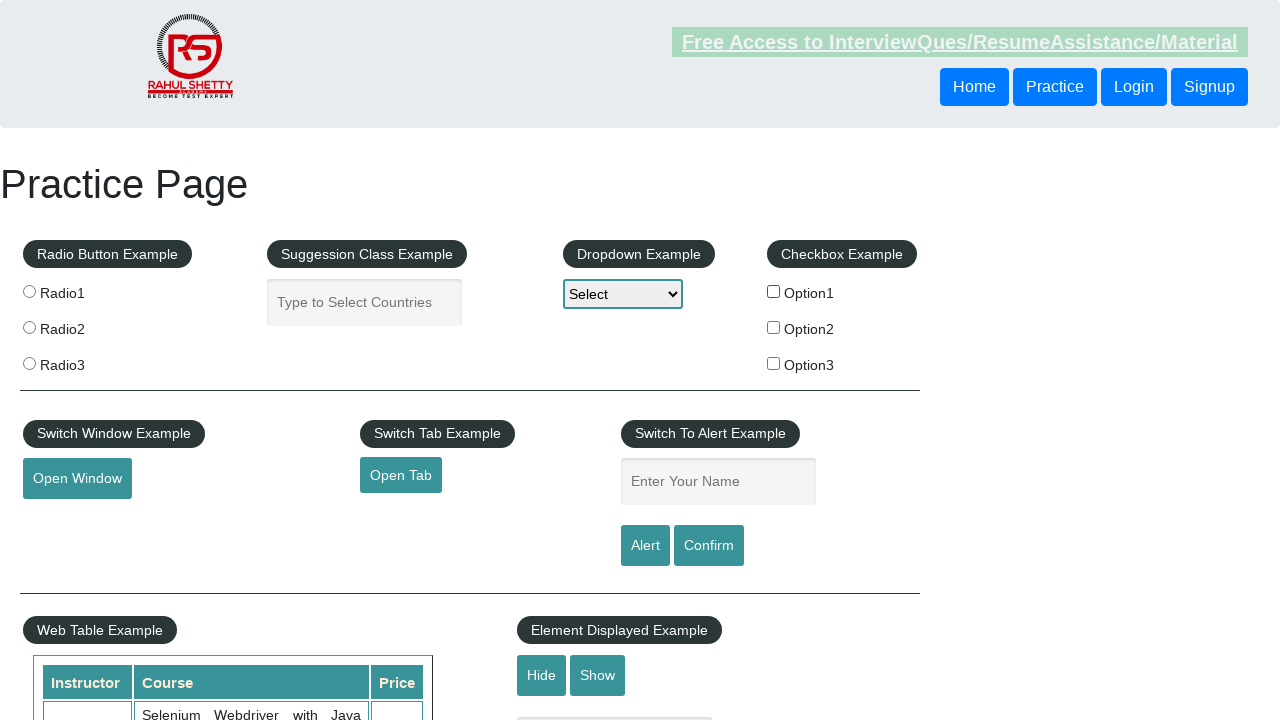

Verified that first checkbox is unselected
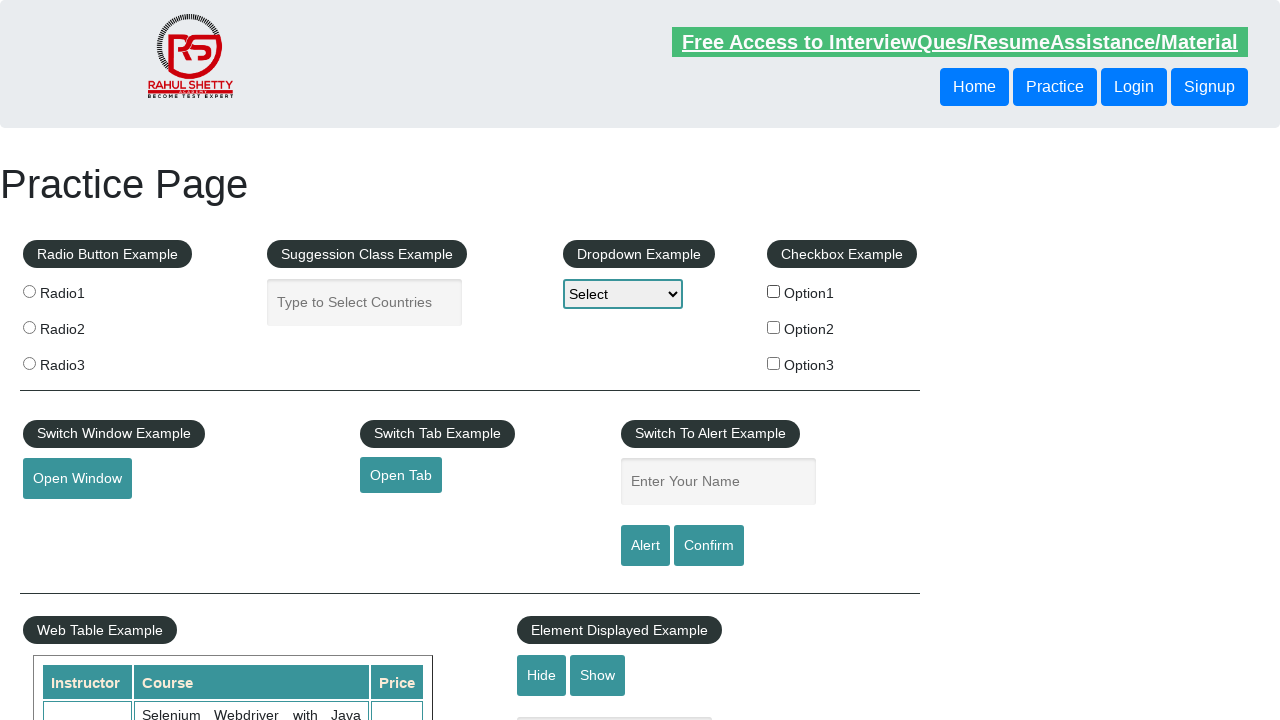

Located all checkbox options with 'option' in their value
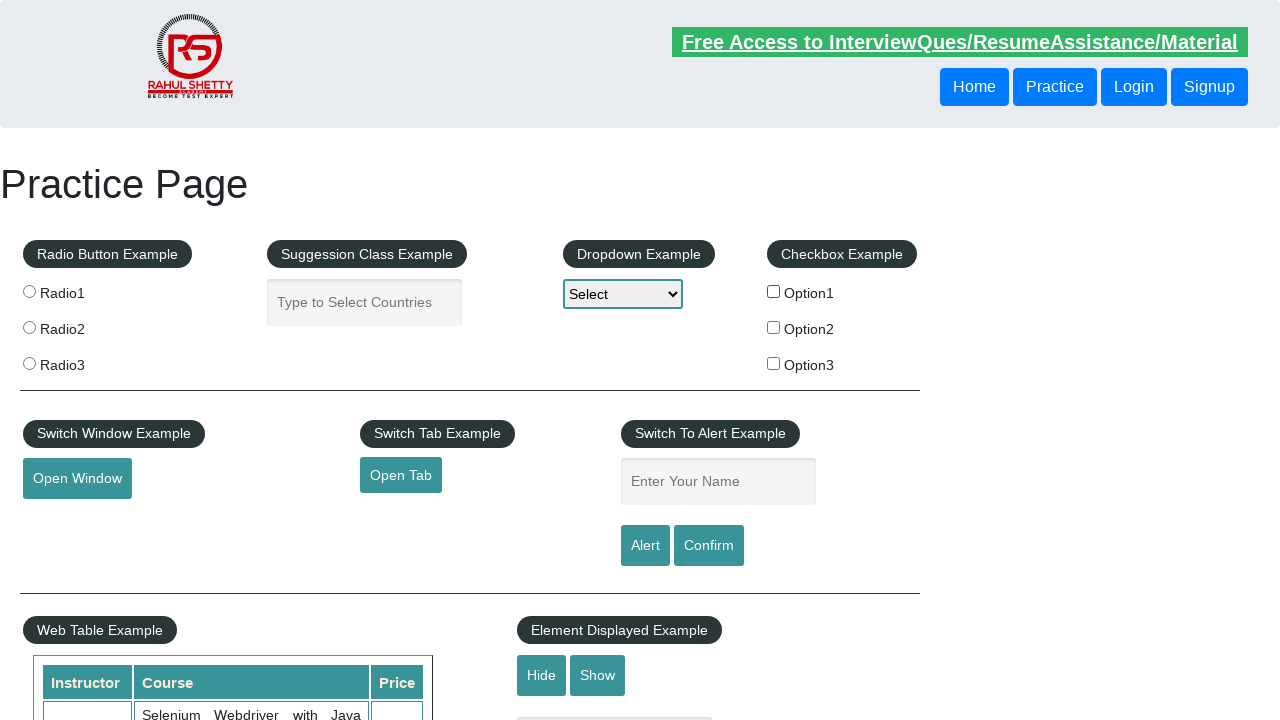

Counted checkbox options: 3 found
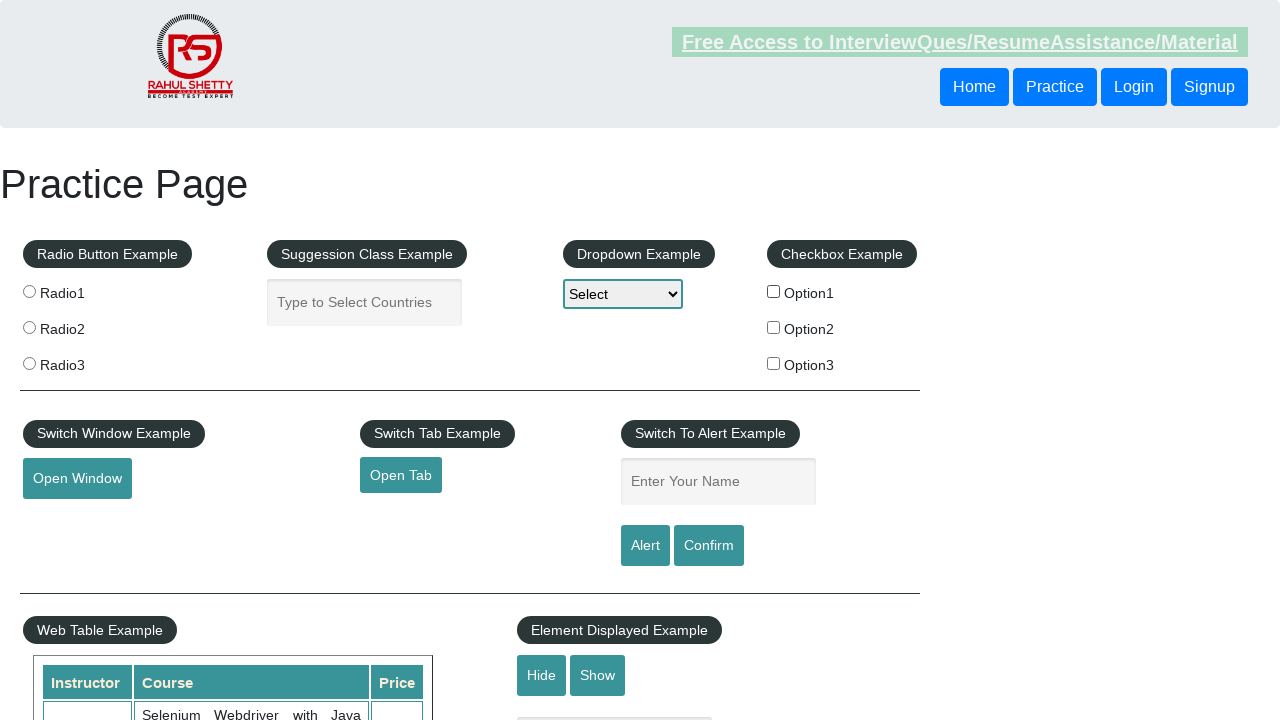

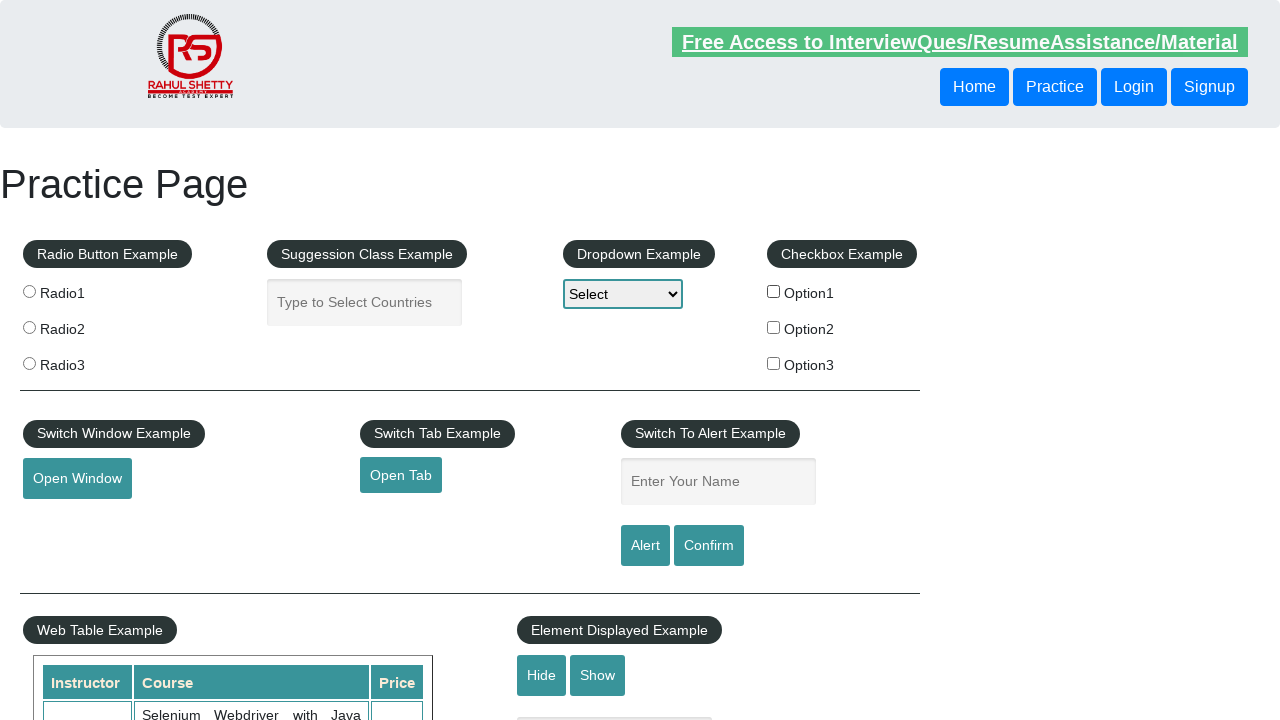